Tests navigation menu interaction by hovering over "Courses" menu, then hovering over "Software Testing" submenu, and clicking on the "Selenium Certification" option.

Starting URL: http://greenstech.in/selenium-course-content.html

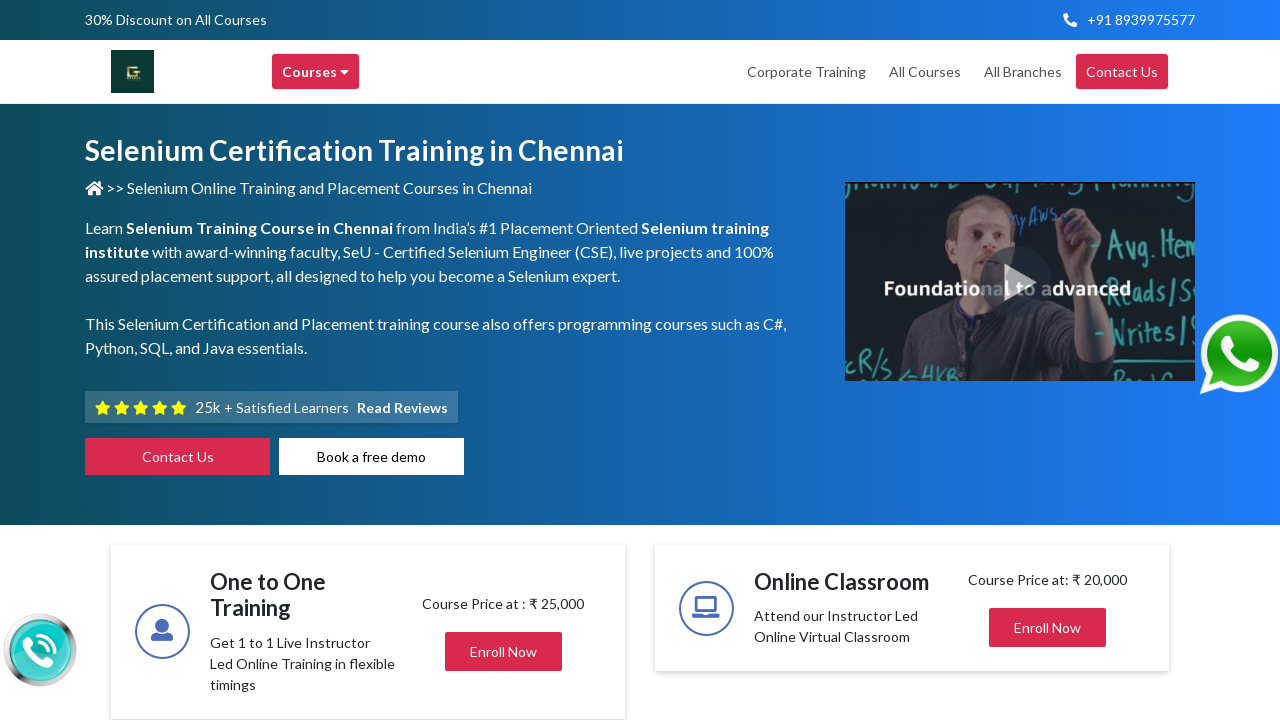

Hovered over 'Courses' menu item to reveal dropdown at (316, 72) on xpath=//div[text()='Courses ']
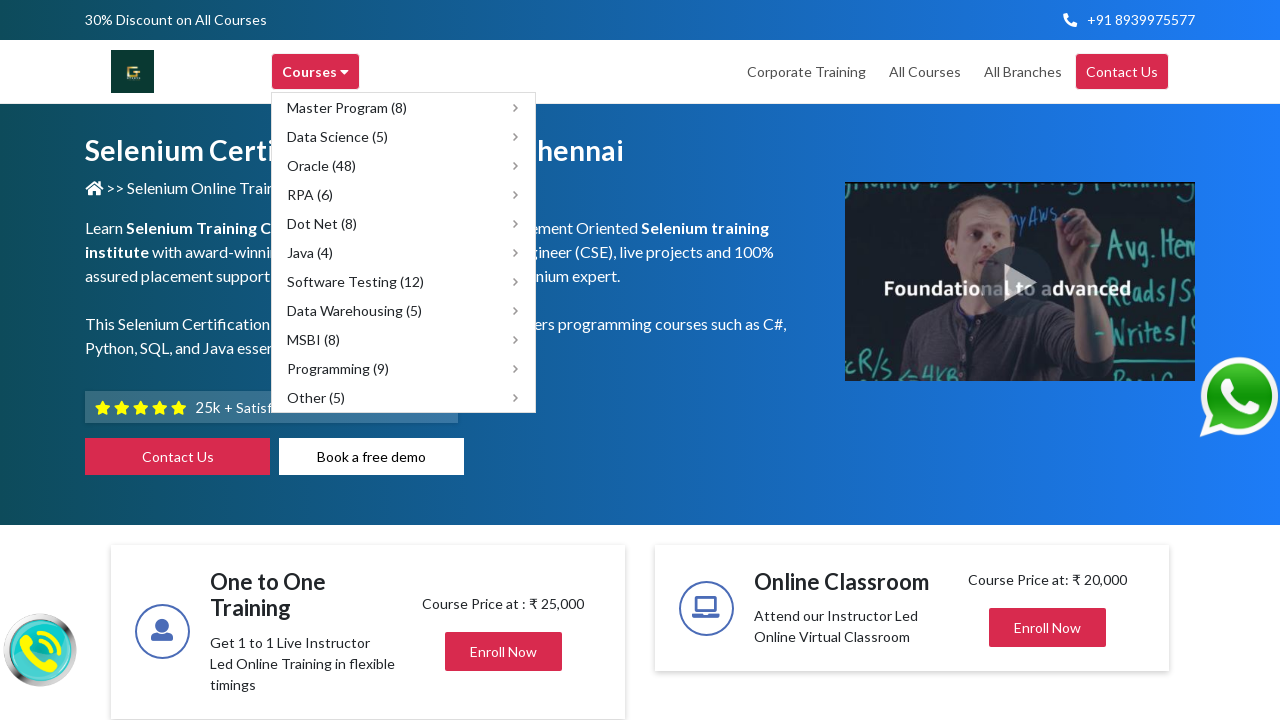

Hovered over 'Software Testing' submenu item at (404, 282) on xpath=//div[@title='Software Testing']
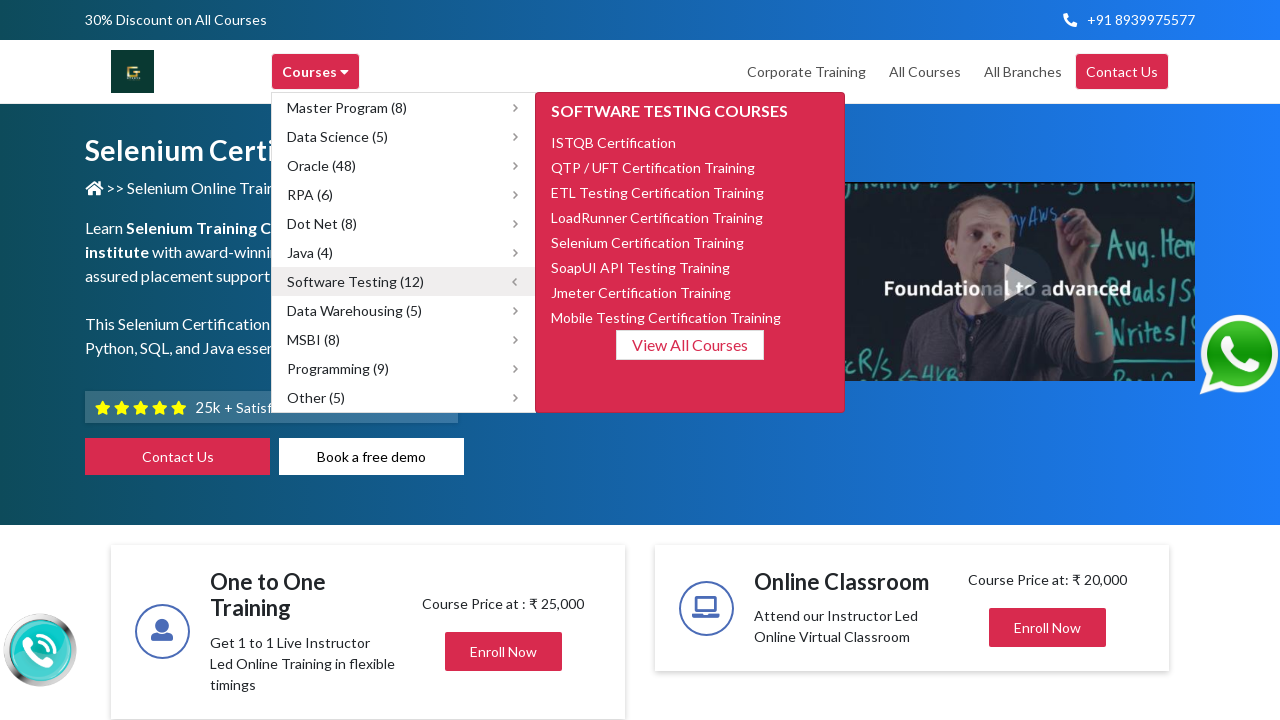

Clicked on 'Selenium Certification' option at (648, 242) on xpath=//span[contains(text(),'Selenium Certifica')]
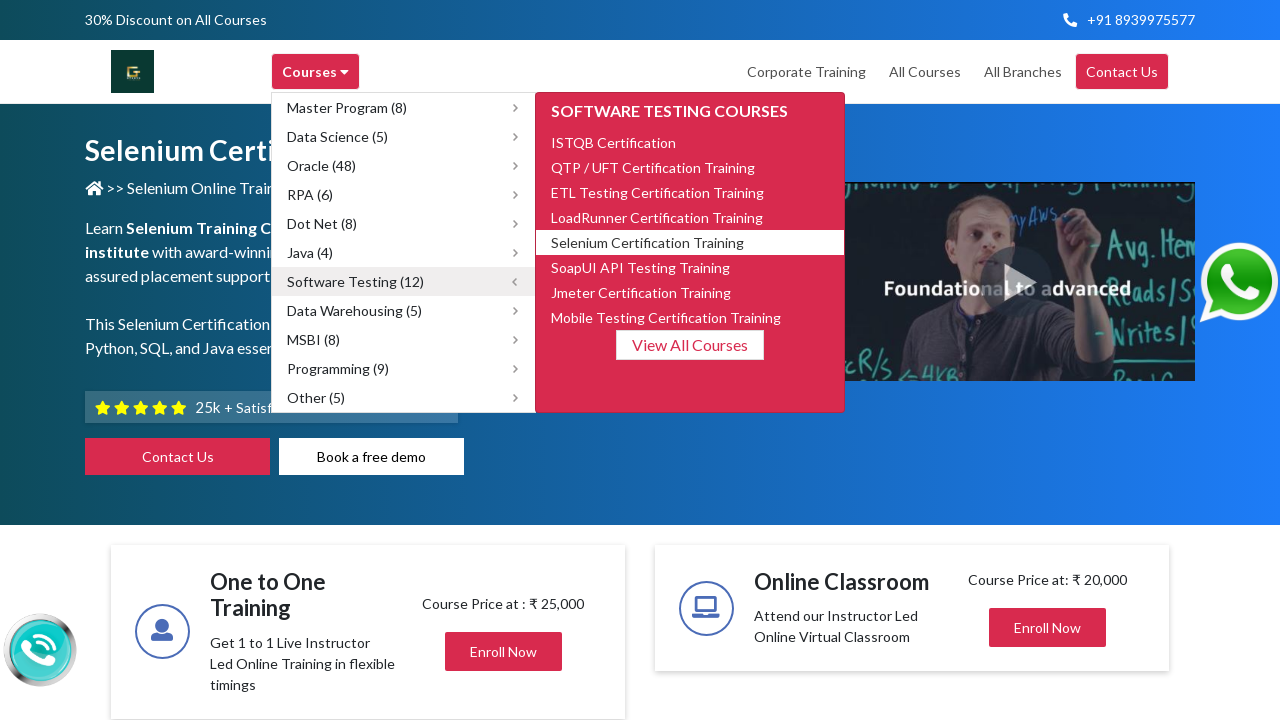

Page load completed after navigating to Selenium Certification
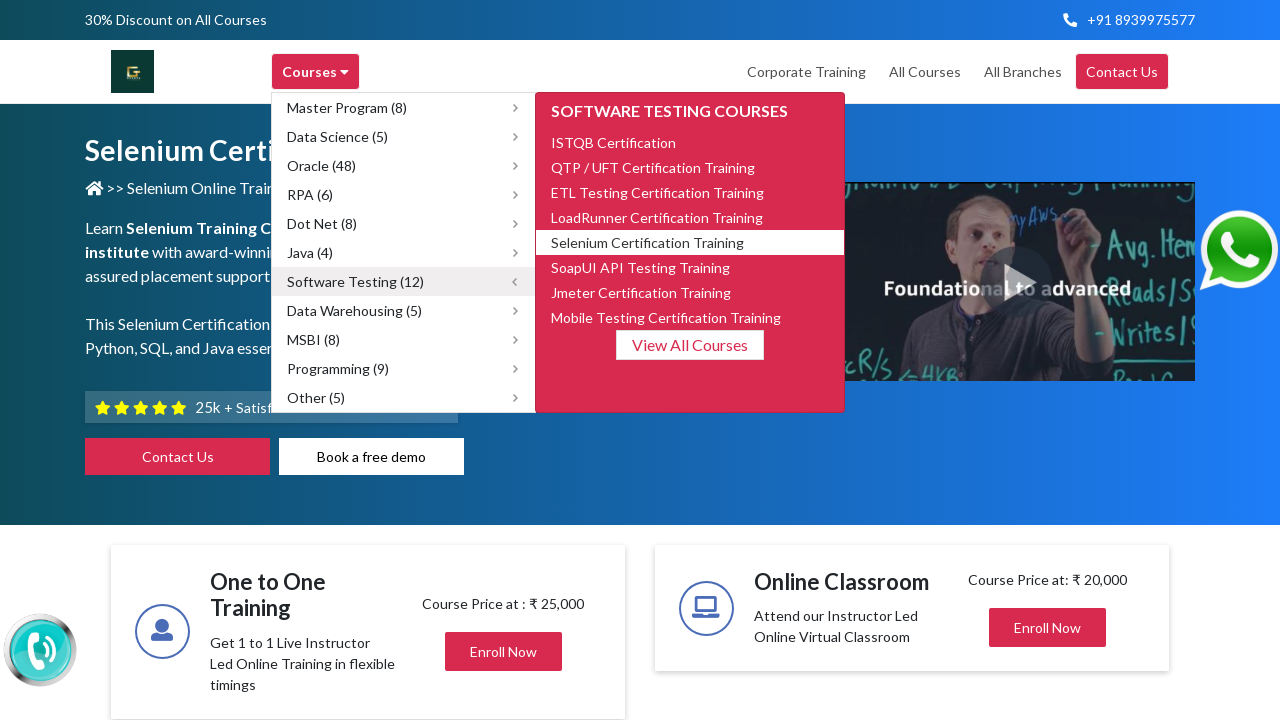

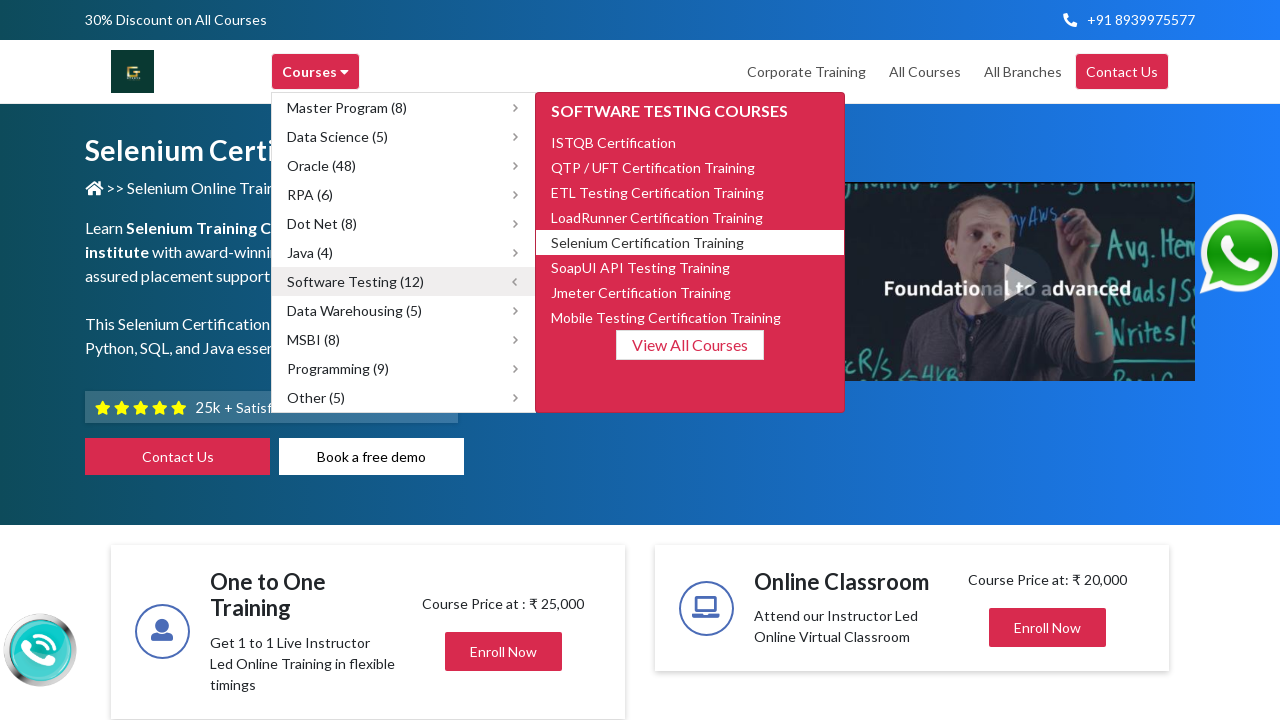